Tests a JavaScript prompt alert by clicking a button, entering text into the prompt, accepting it, and verifying the entered text appears in the result

Starting URL: https://automationfc.github.io/basic-form/index.html

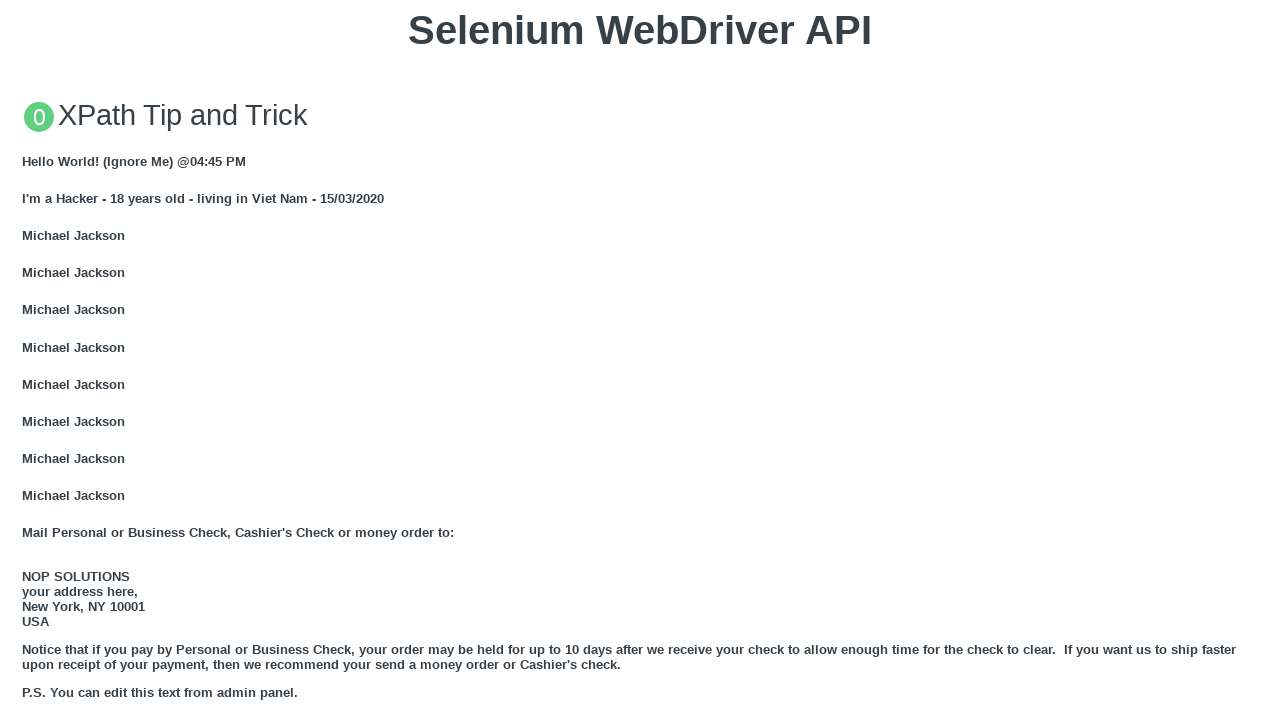

Set up dialog handler to accept prompt with text 'Mr Nhat Nguyen'
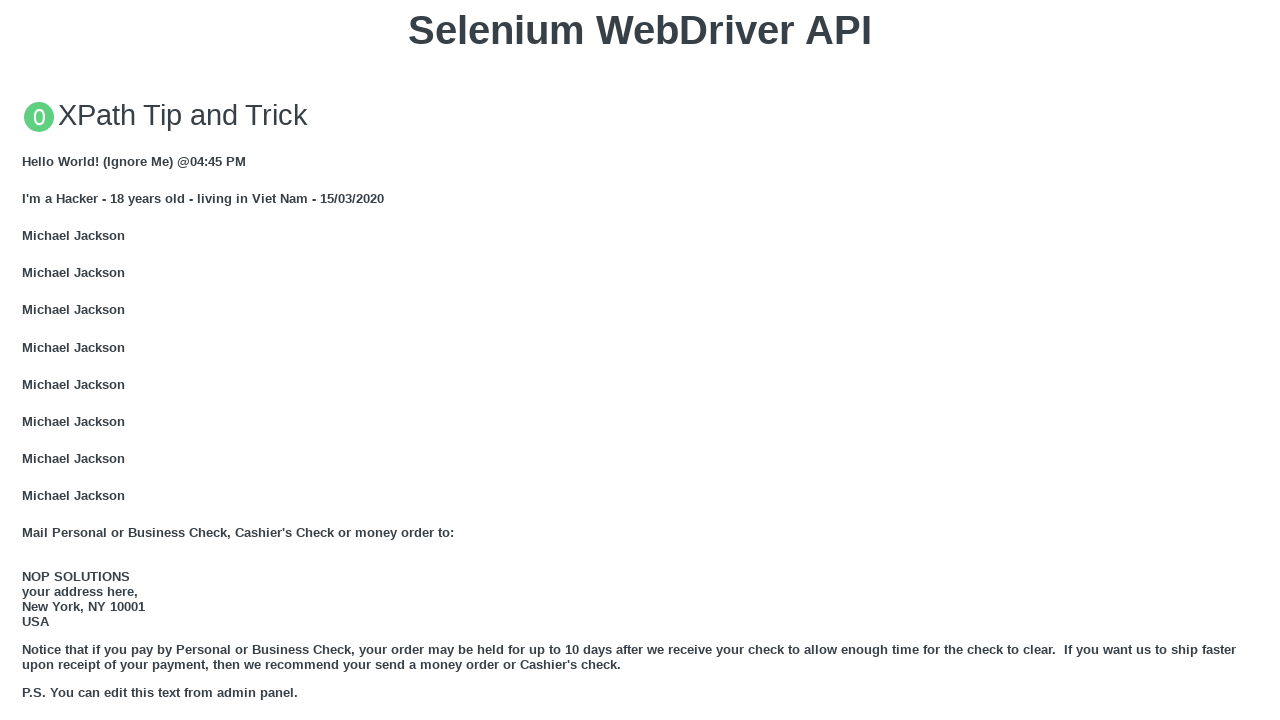

Clicked button to trigger JS Prompt alert at (640, 360) on xpath=//button[text()='Click for JS Prompt']
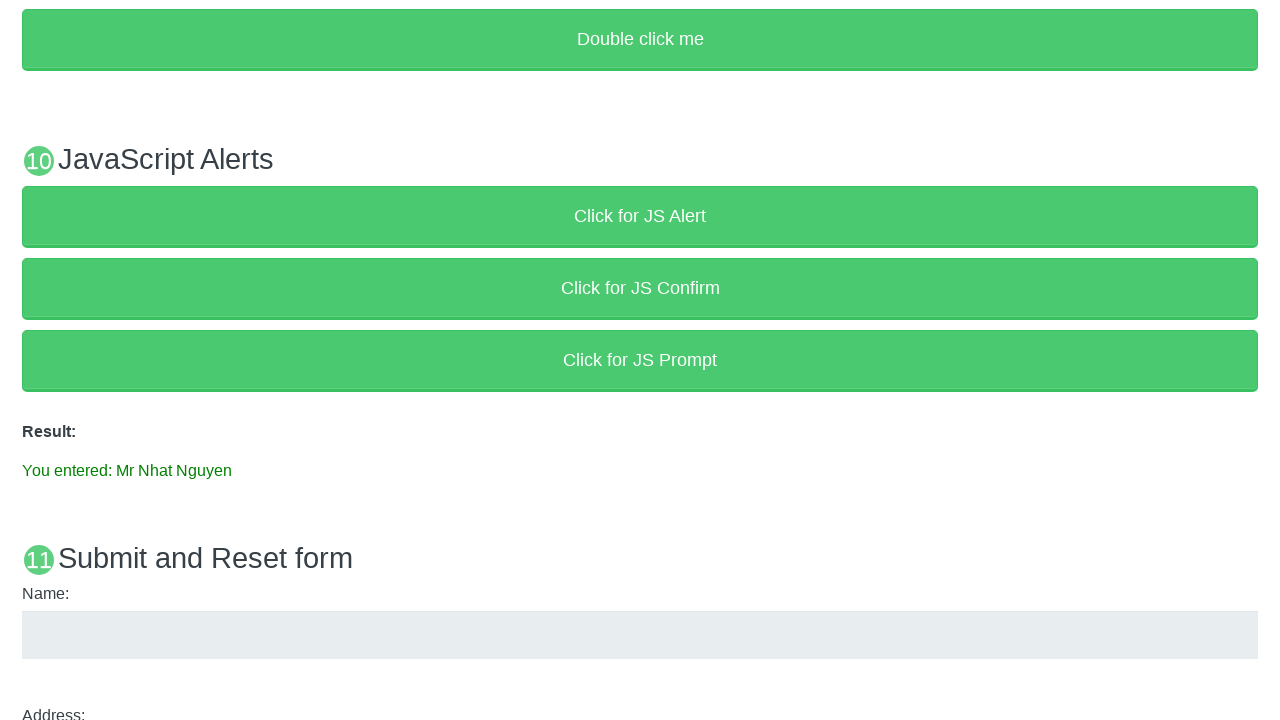

Result element loaded after accepting prompt
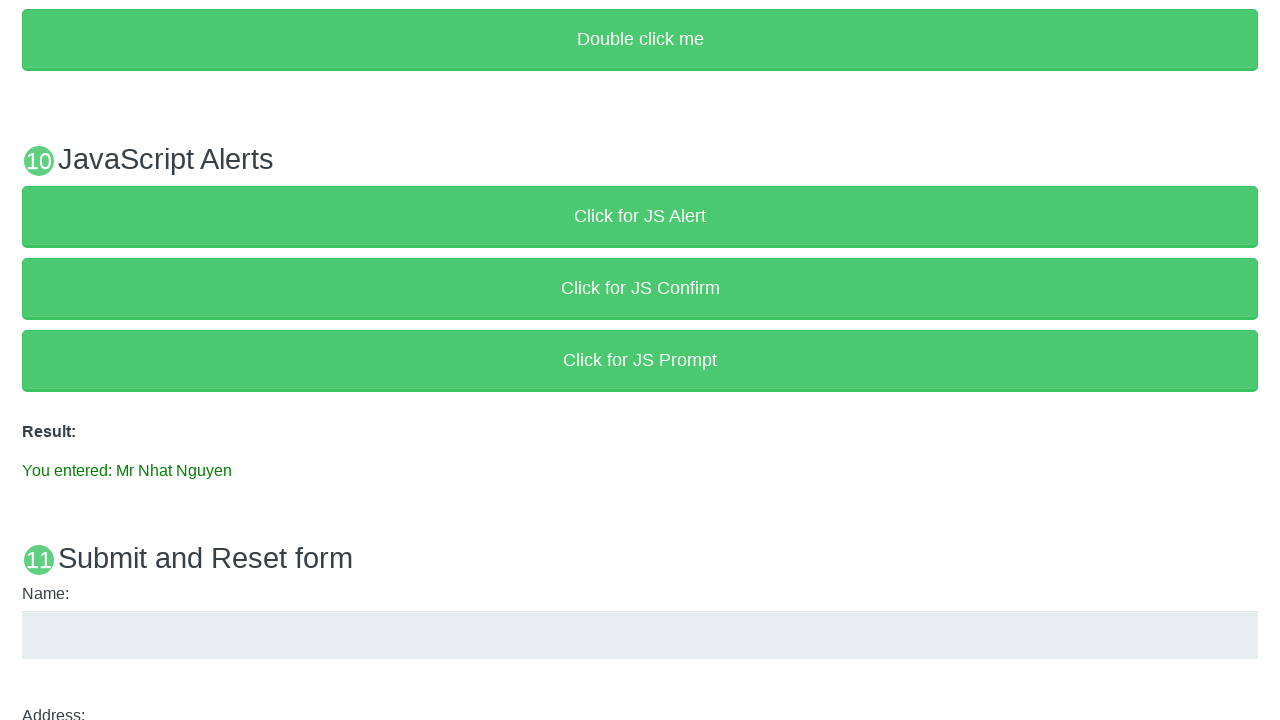

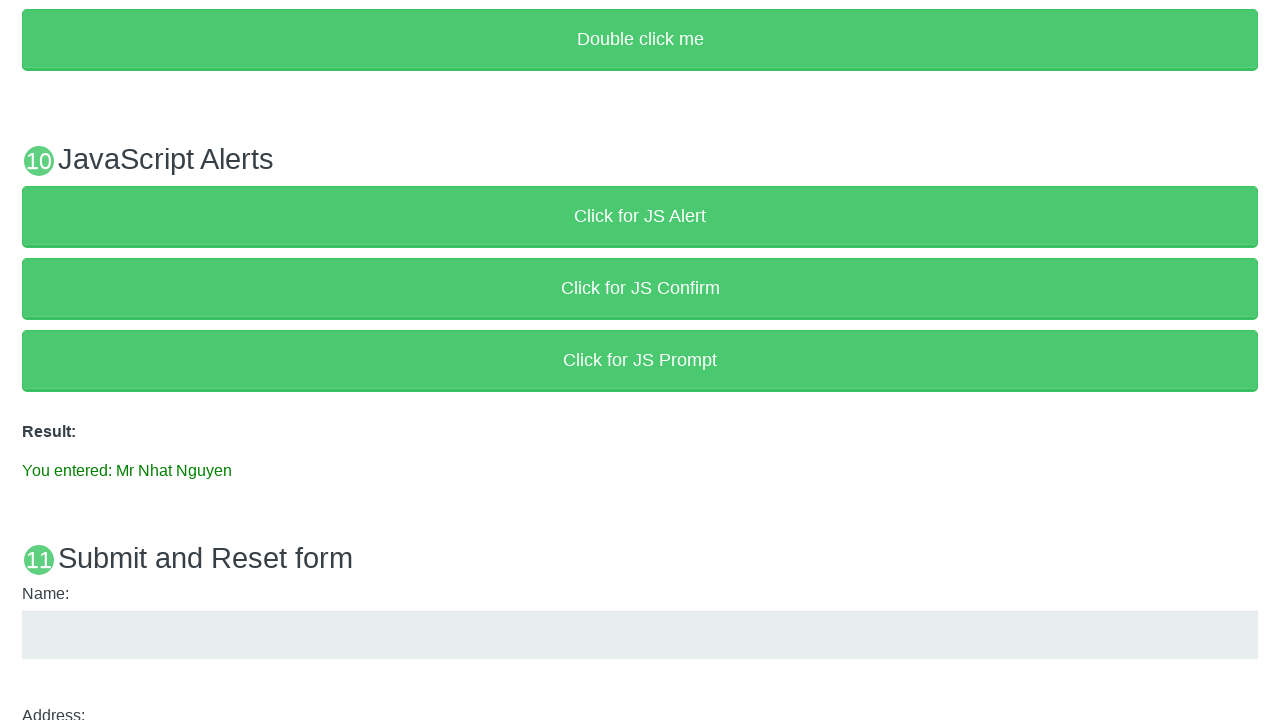